Tests HTML5 form validation messages by attempting to submit a form with empty required fields and checking validation messages

Starting URL: https://automationfc.github.io/html5/index.html

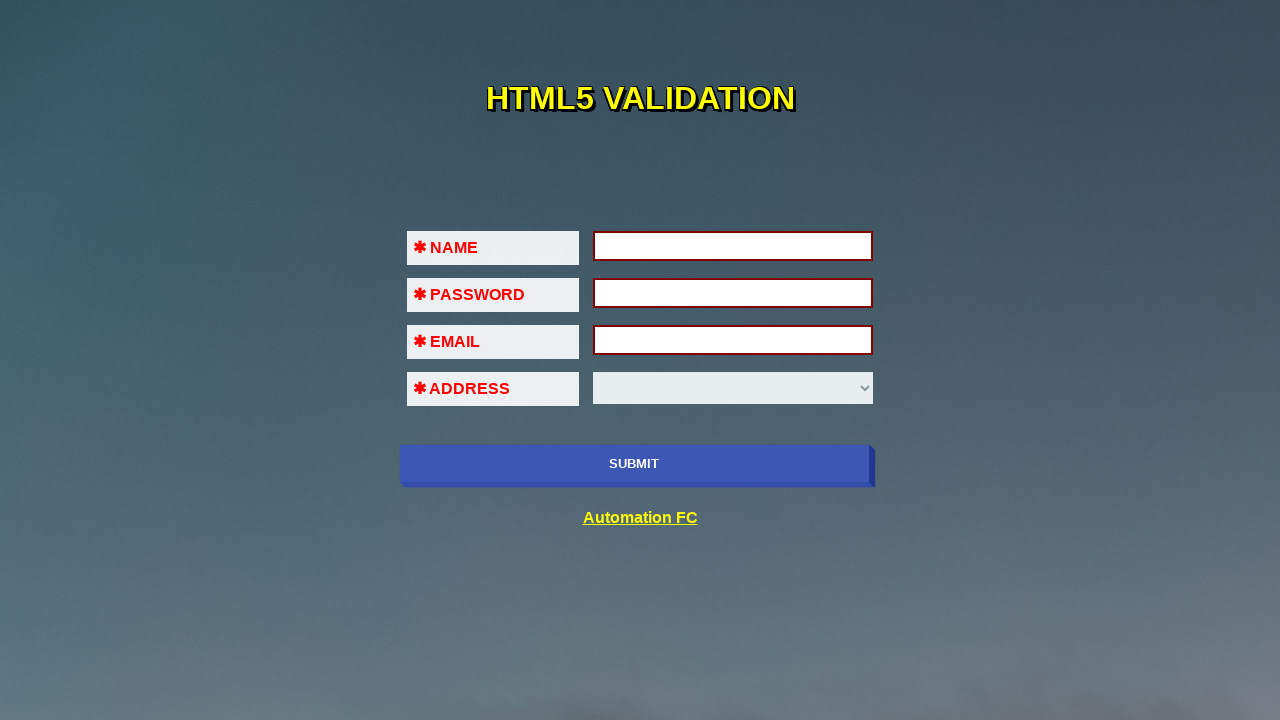

Clicked submit button without filling any required fields to trigger validation at (634, 464) on xpath=//input[@name='submit-btn']
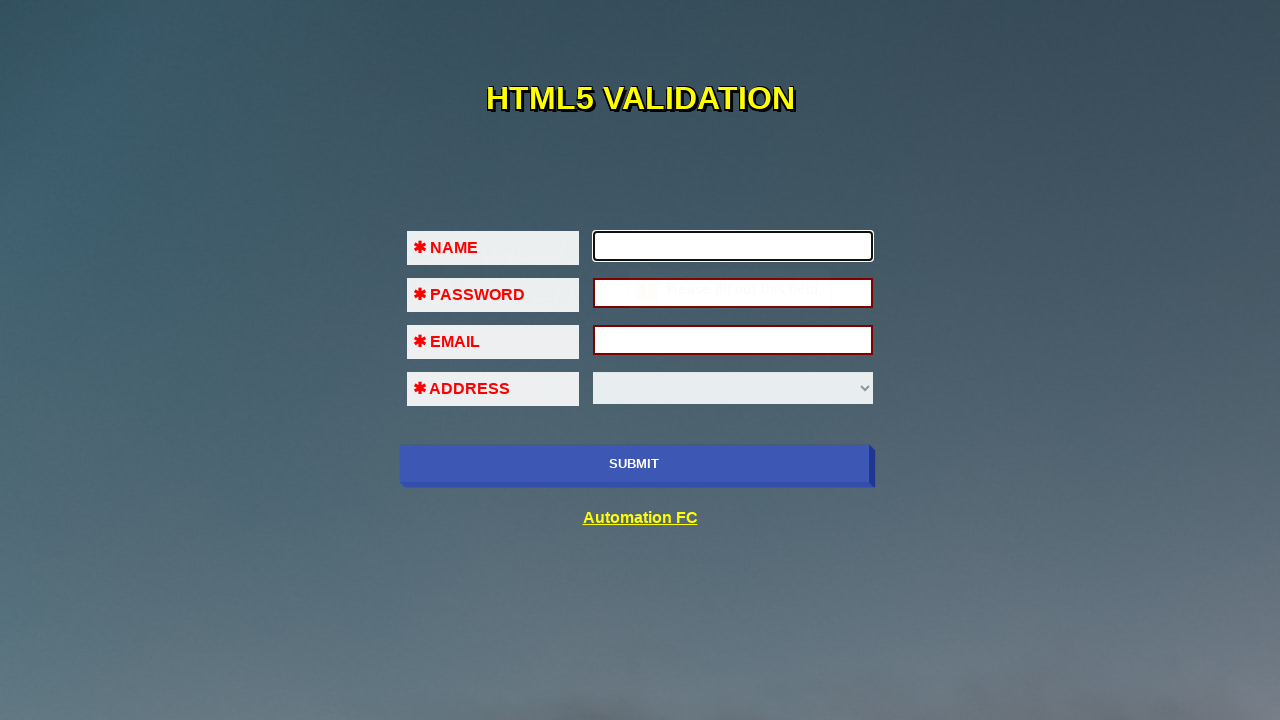

Filled first name field with 'Abolo Kira' on //input[@id='fname']
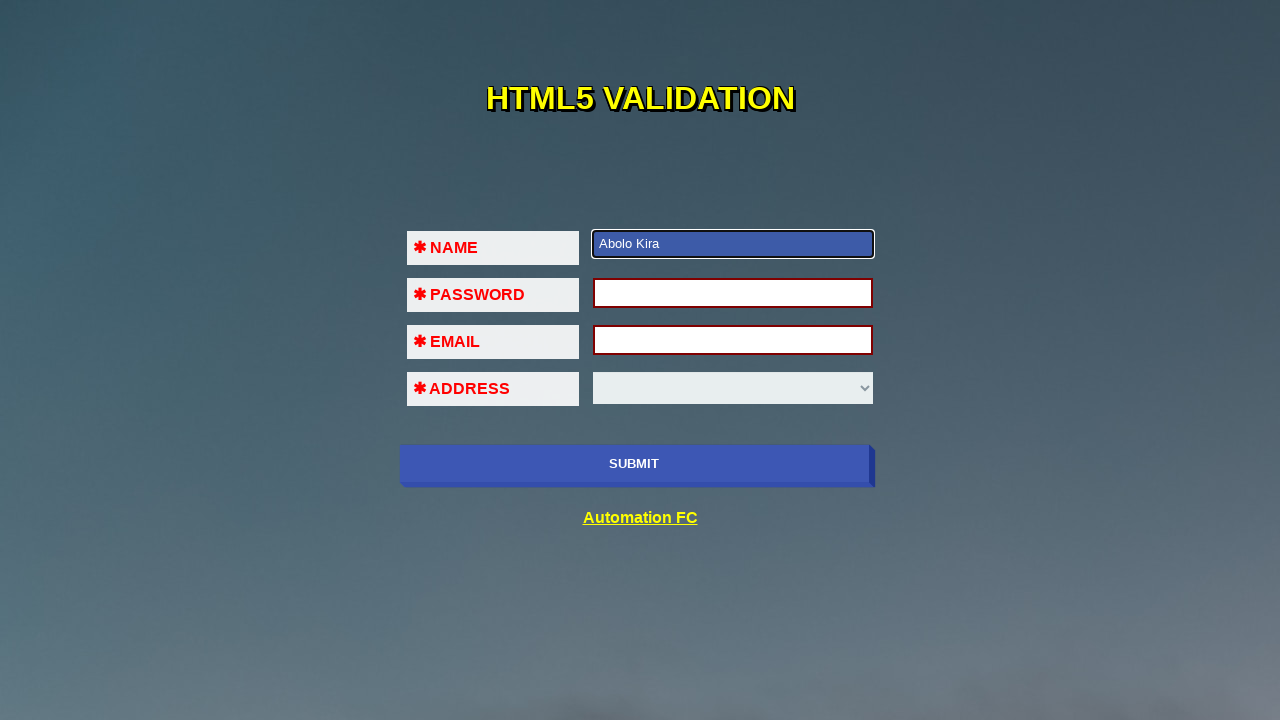

Clicked submit button to validate with only first name filled at (634, 464) on xpath=//input[@name='submit-btn']
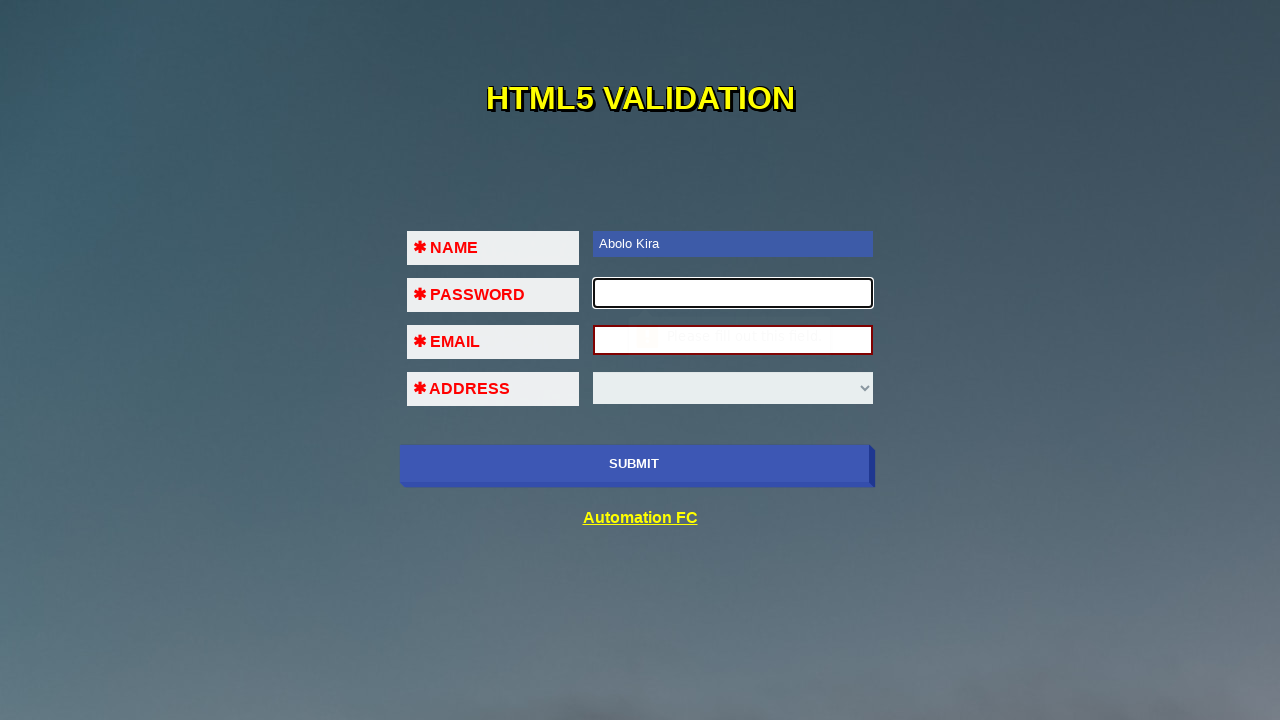

Filled password field with '123123' on //input[@id='pass']
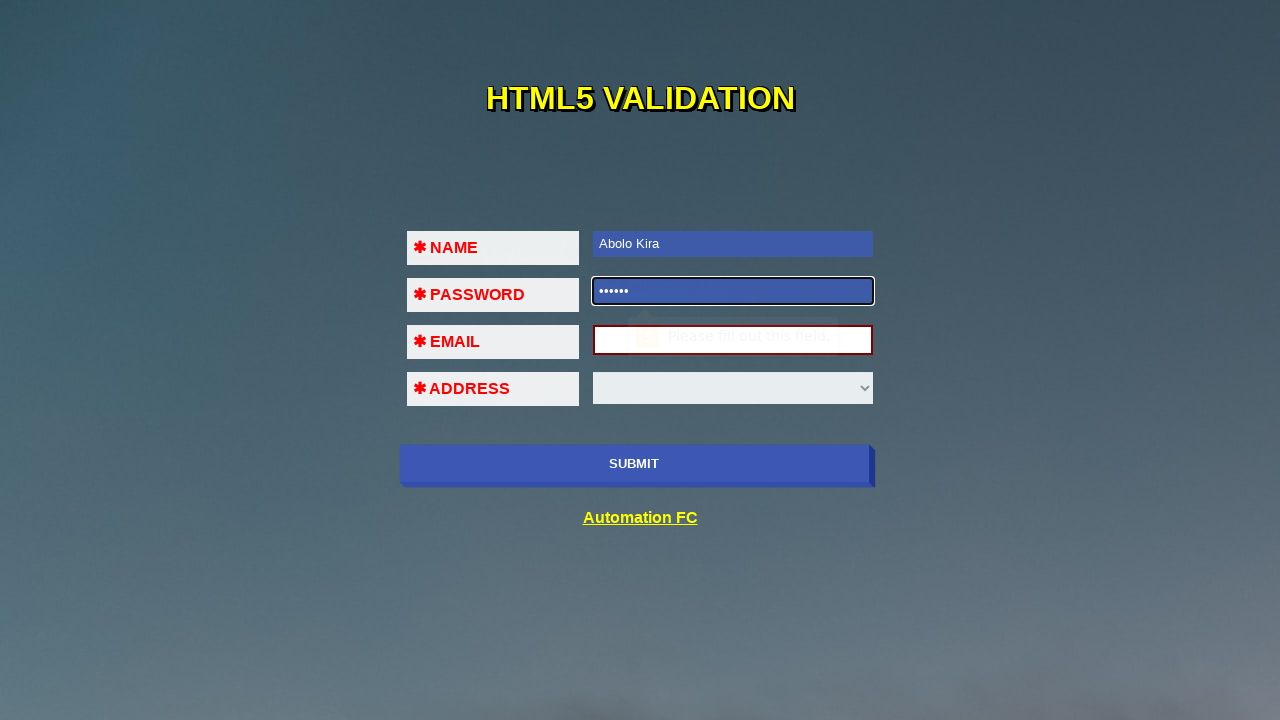

Clicked submit button to validate with first name and password filled at (634, 464) on xpath=//input[@name='submit-btn']
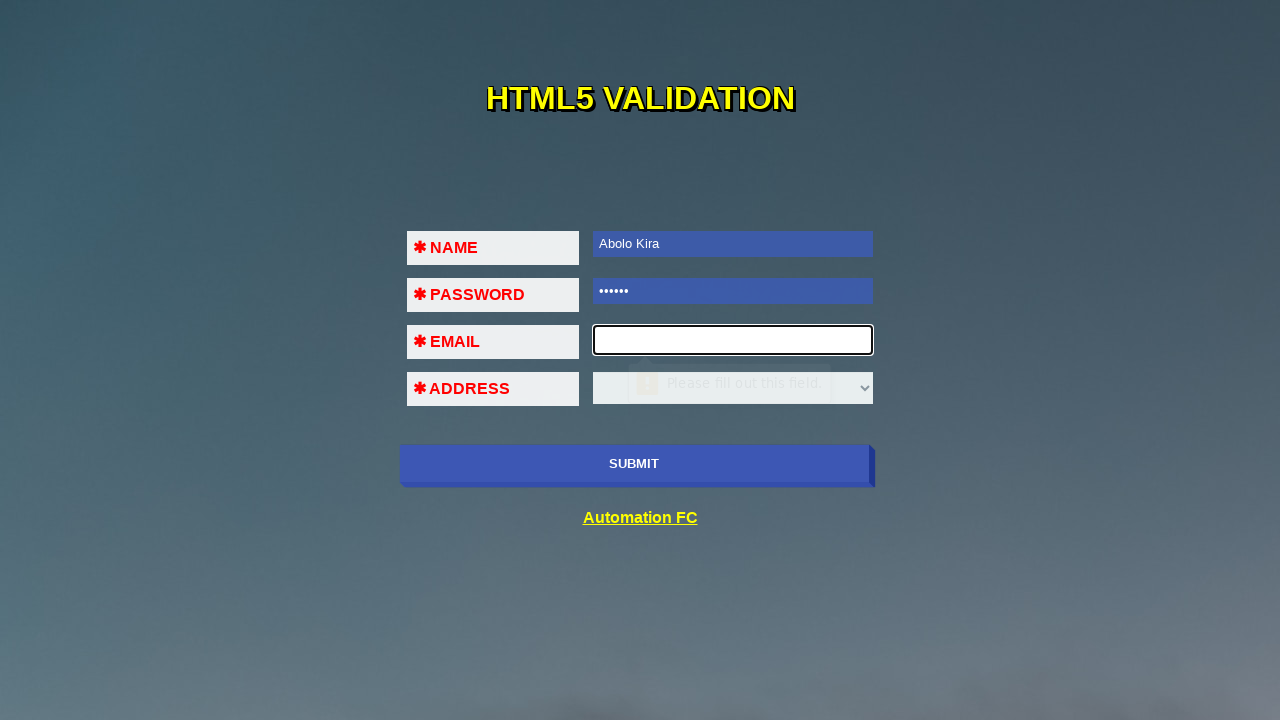

Filled email field with invalid format '12512@14' on //input[@id='em']
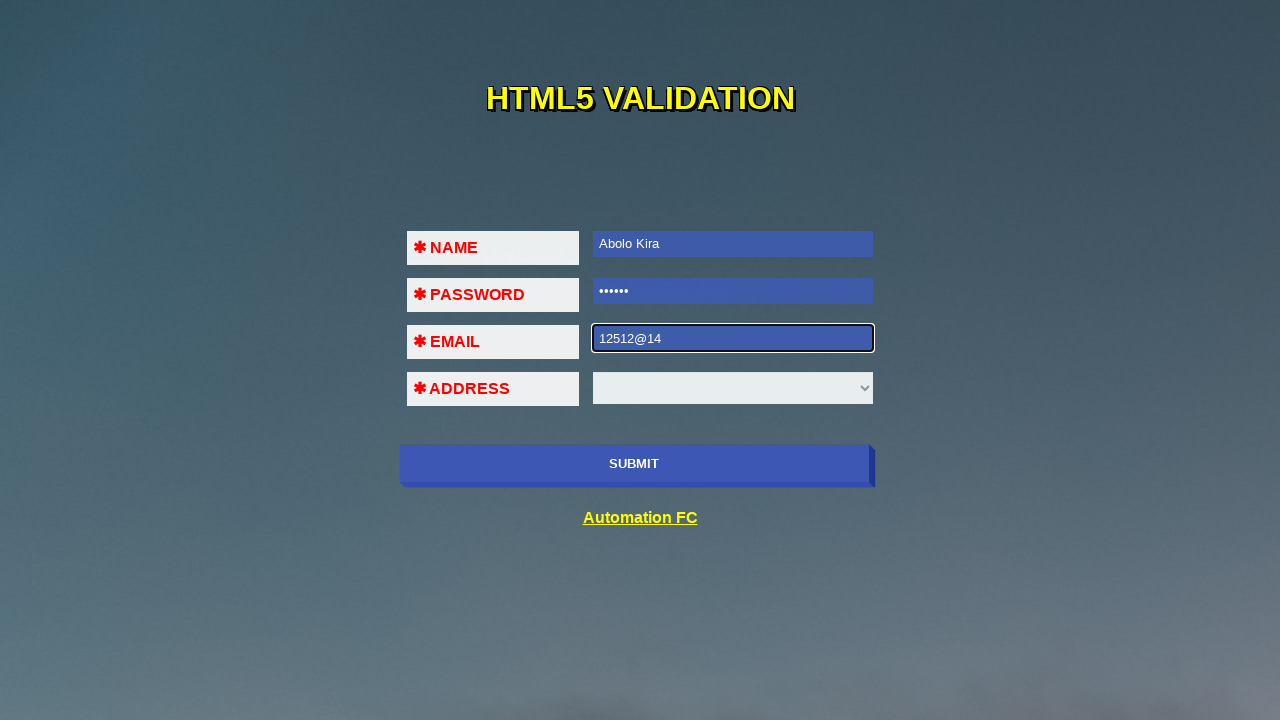

Clicked submit button to validate invalid email format '12512@14' at (634, 464) on xpath=//input[@name='submit-btn']
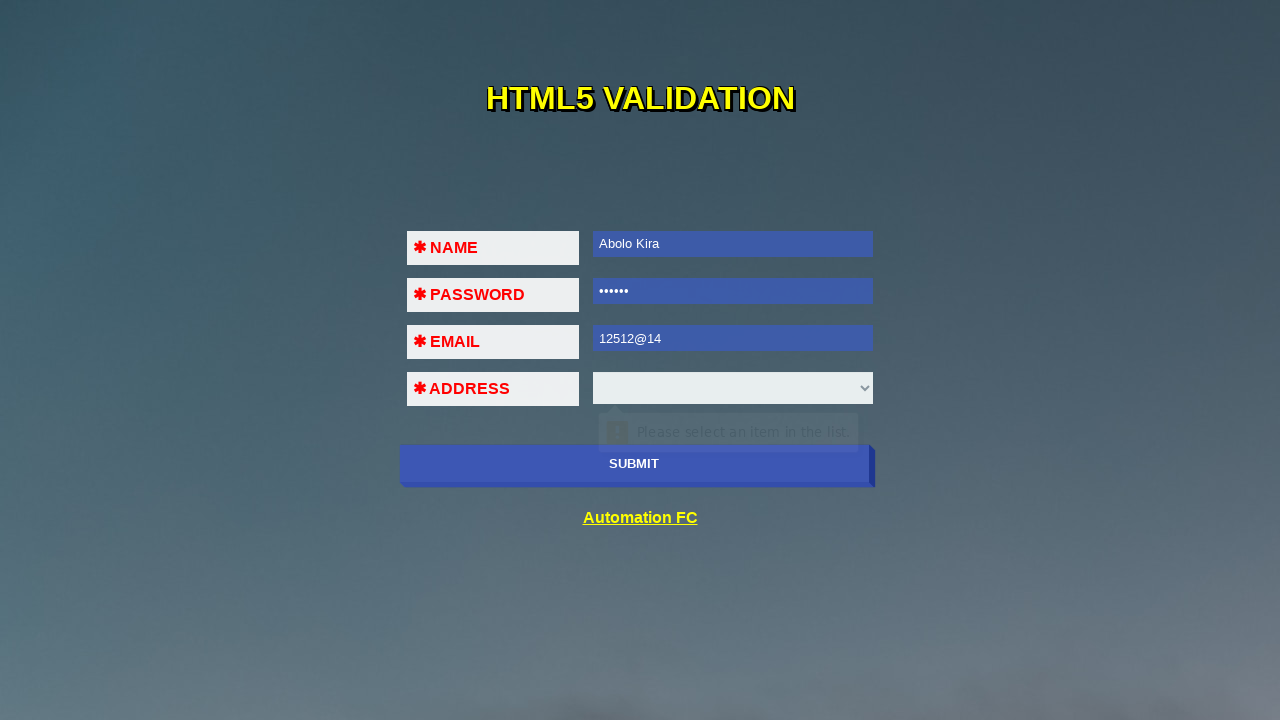

Filled email field with another invalid format '123!@#$' on //input[@id='em']
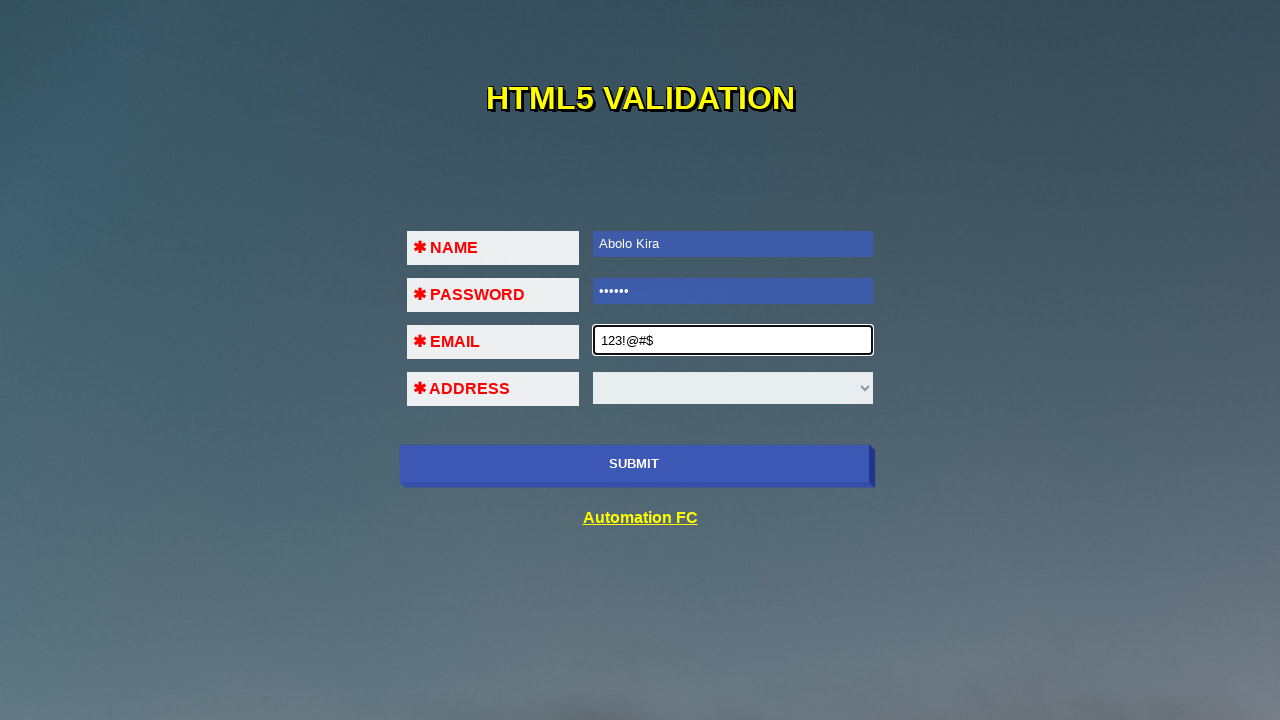

Clicked submit button to validate invalid email format '123!@#$' at (634, 464) on xpath=//input[@name='submit-btn']
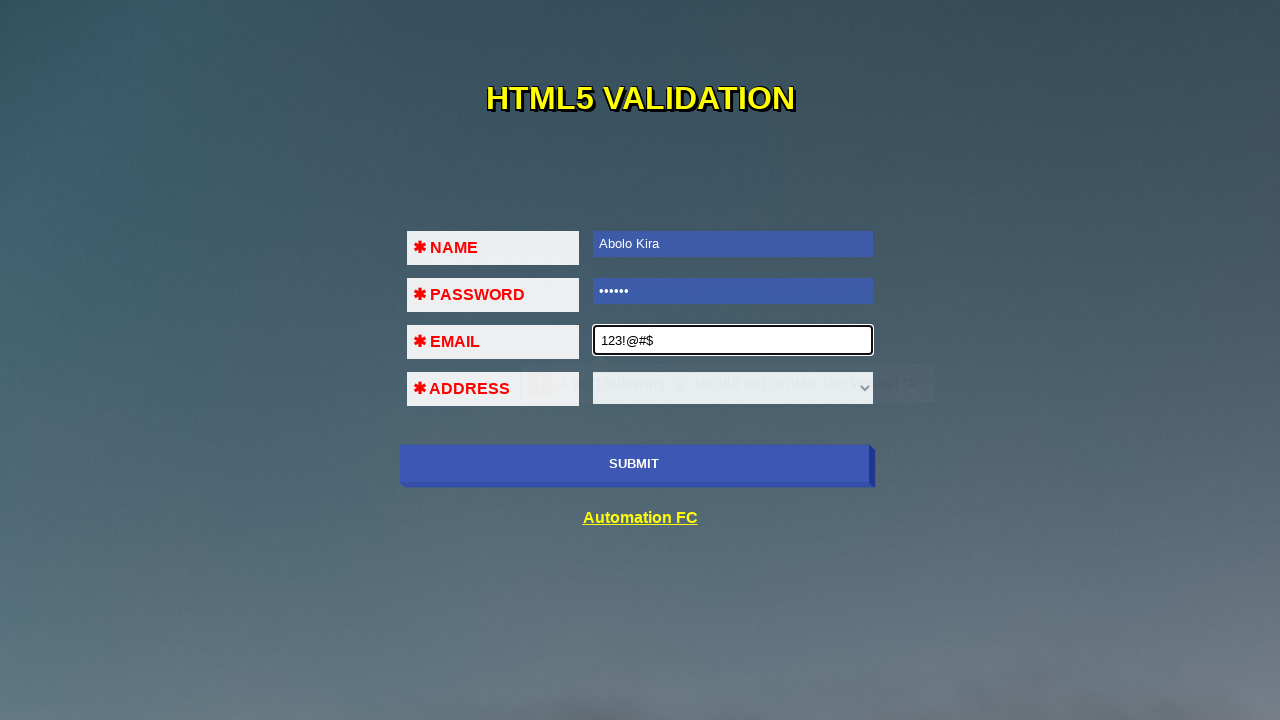

Filled email field with valid email 'kakaka@gmail.com' on //input[@id='em']
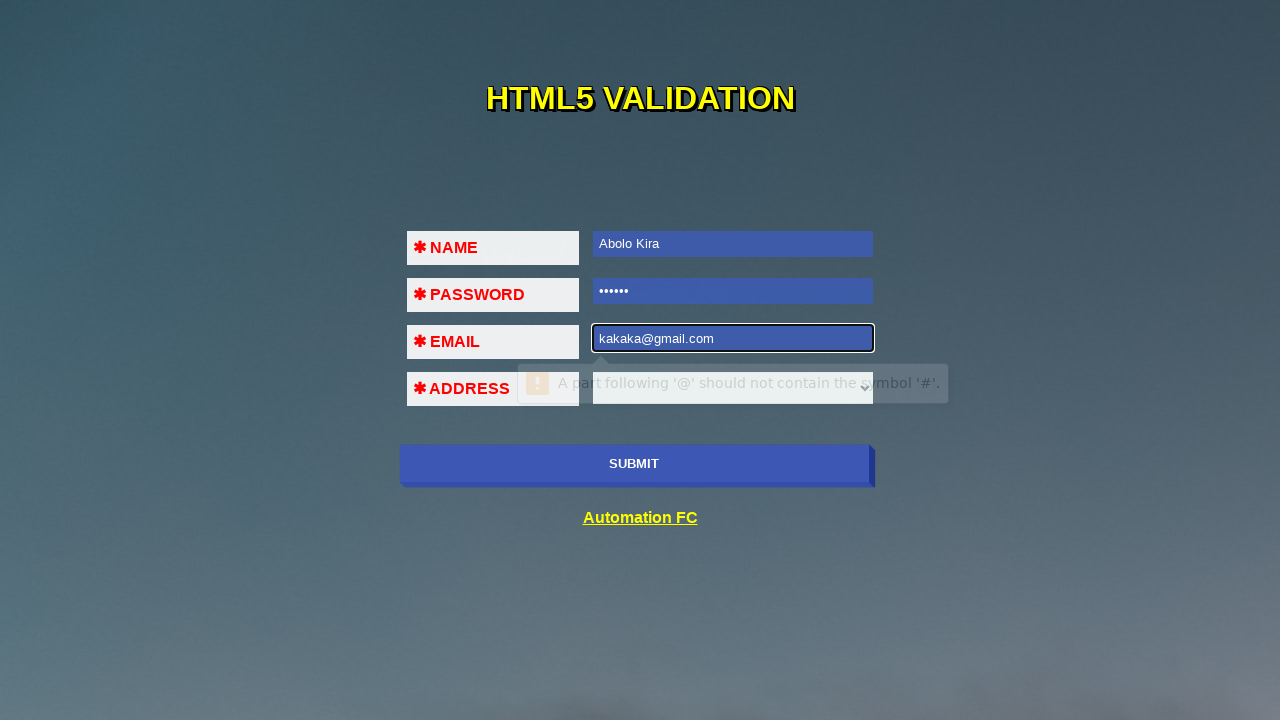

Clicked submit button to validate select field requirement at (634, 464) on xpath=//input[@name='submit-btn']
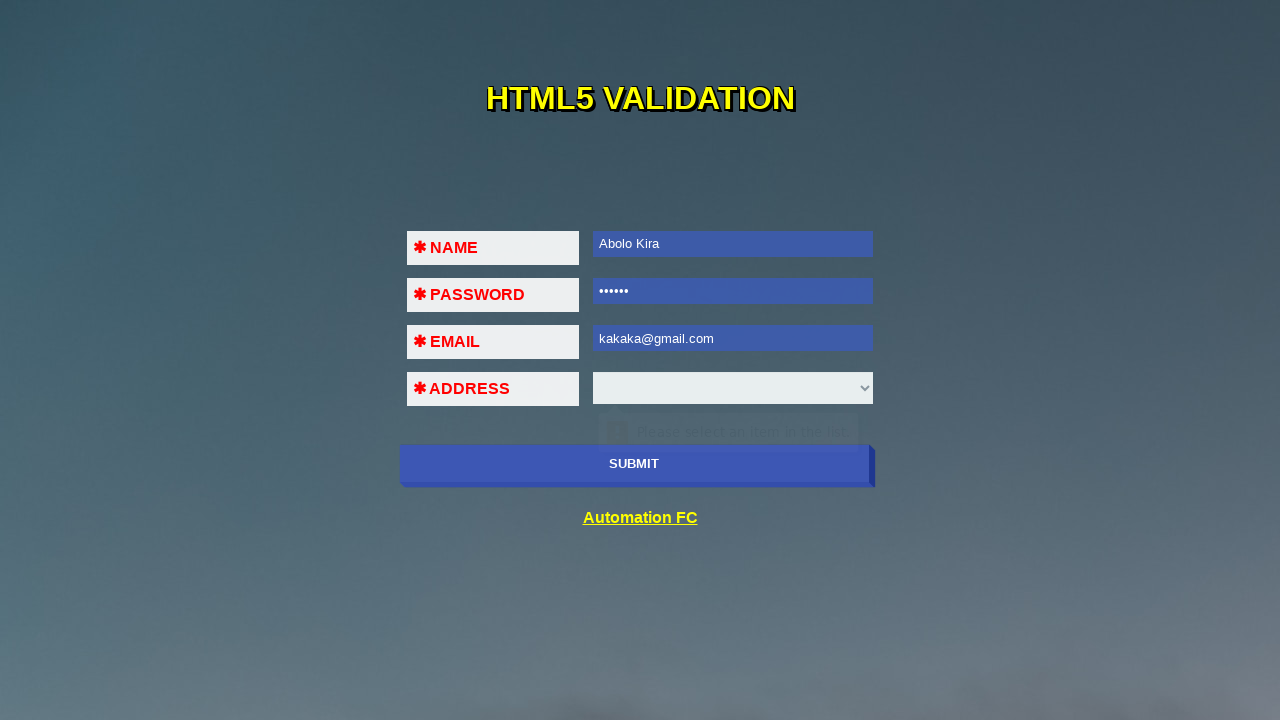

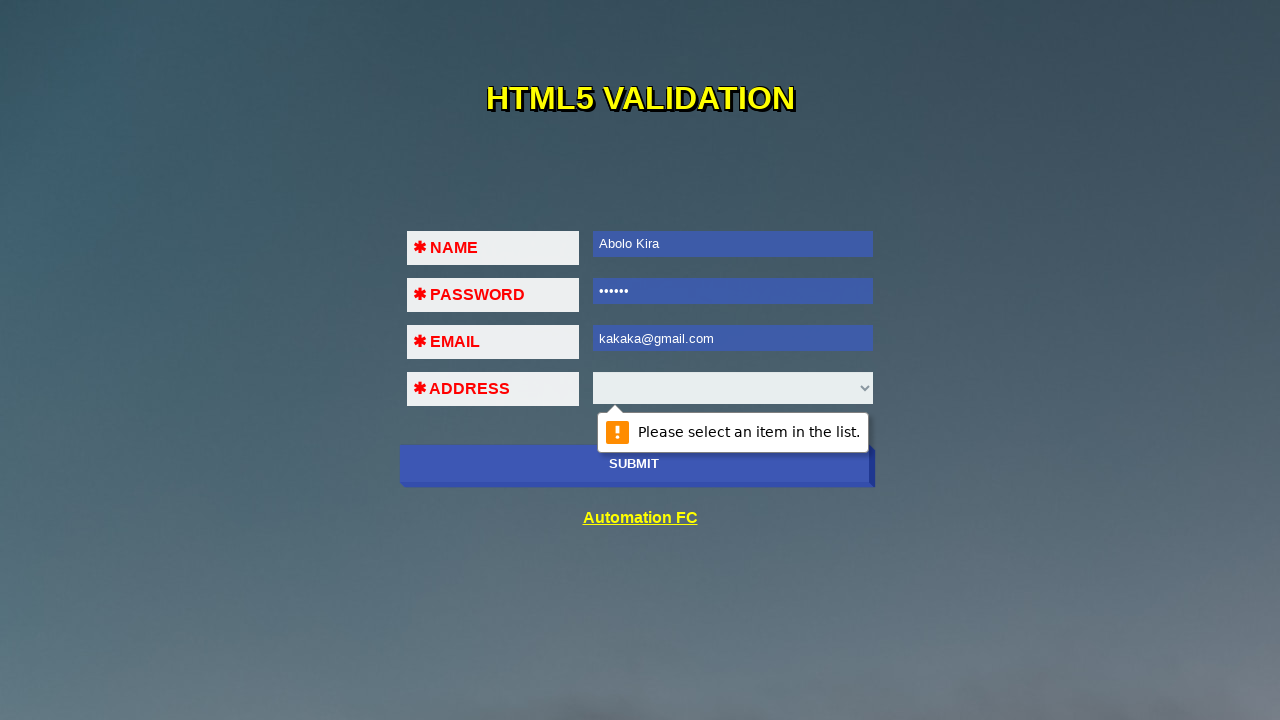